Tests the triangle calculator with empty angle C and side b, but valid side c value

Starting URL: https://www.calculator.net/triangle-calculator.html

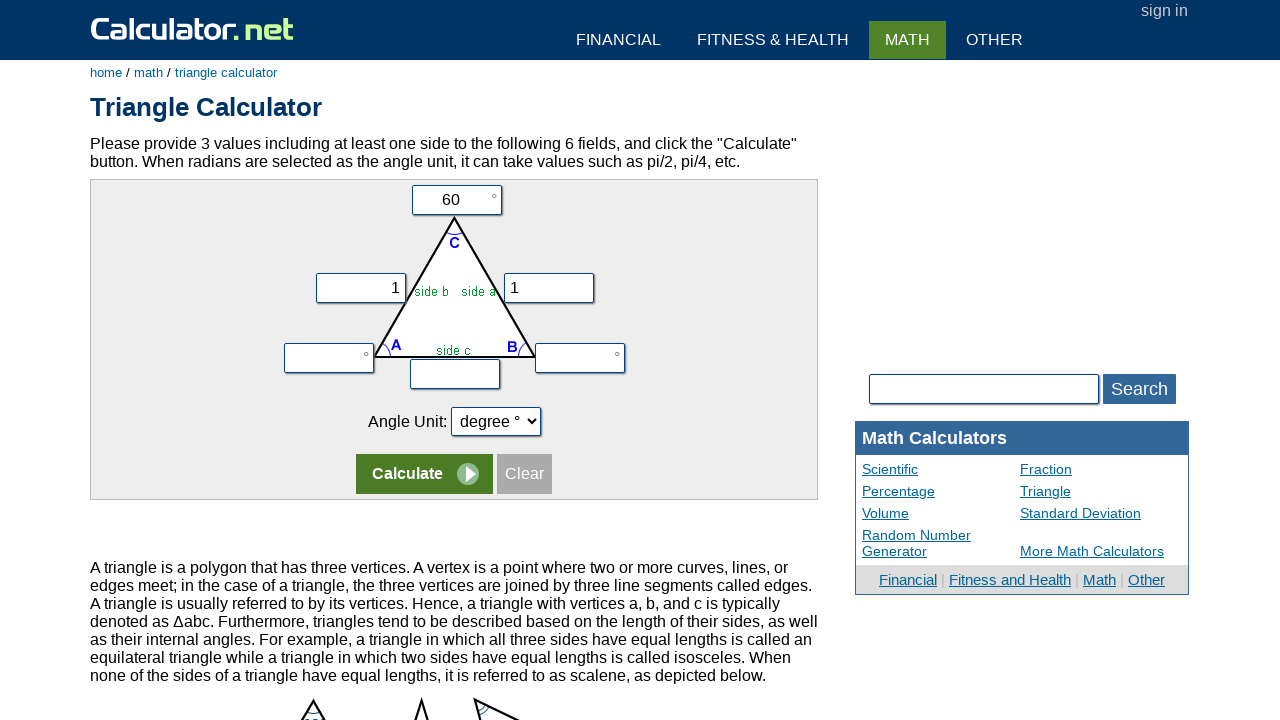

Clicked angle C input field at (456, 200) on input[name='vc']
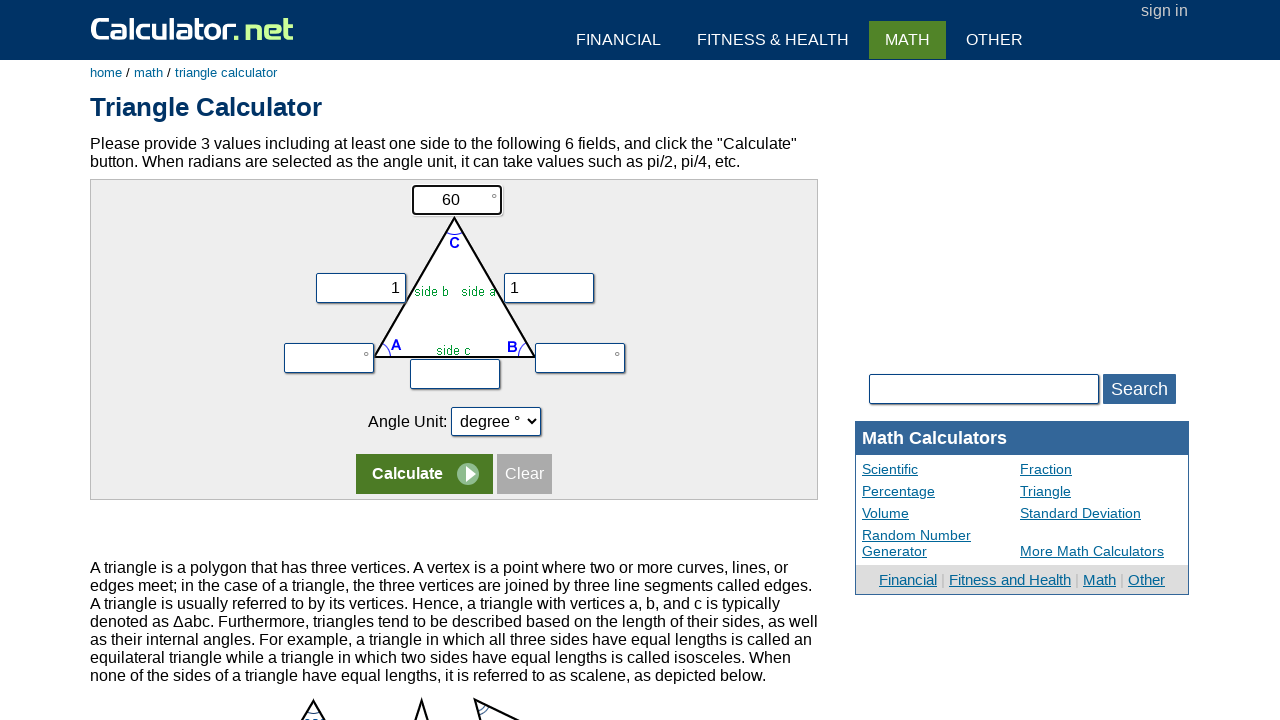

Filled angle C with space (empty value) on input[name='vc']
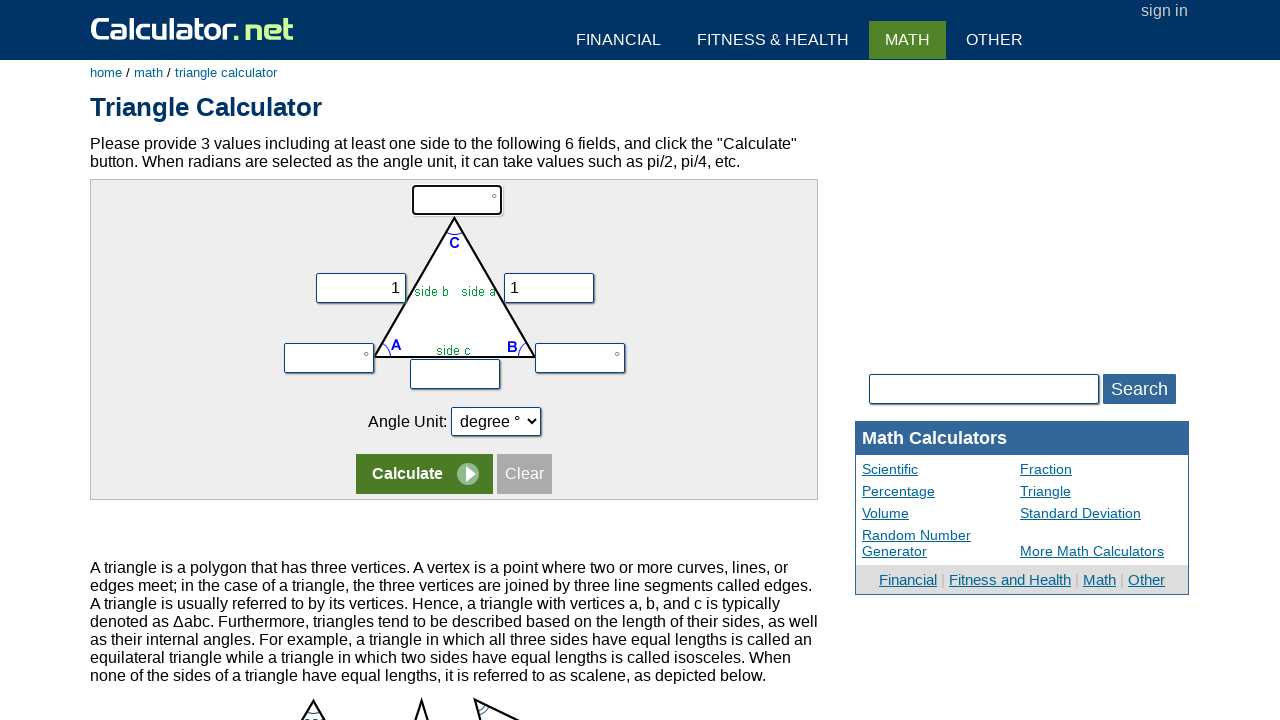

Clicked side b input field at (549, 288) on input[name='vy']
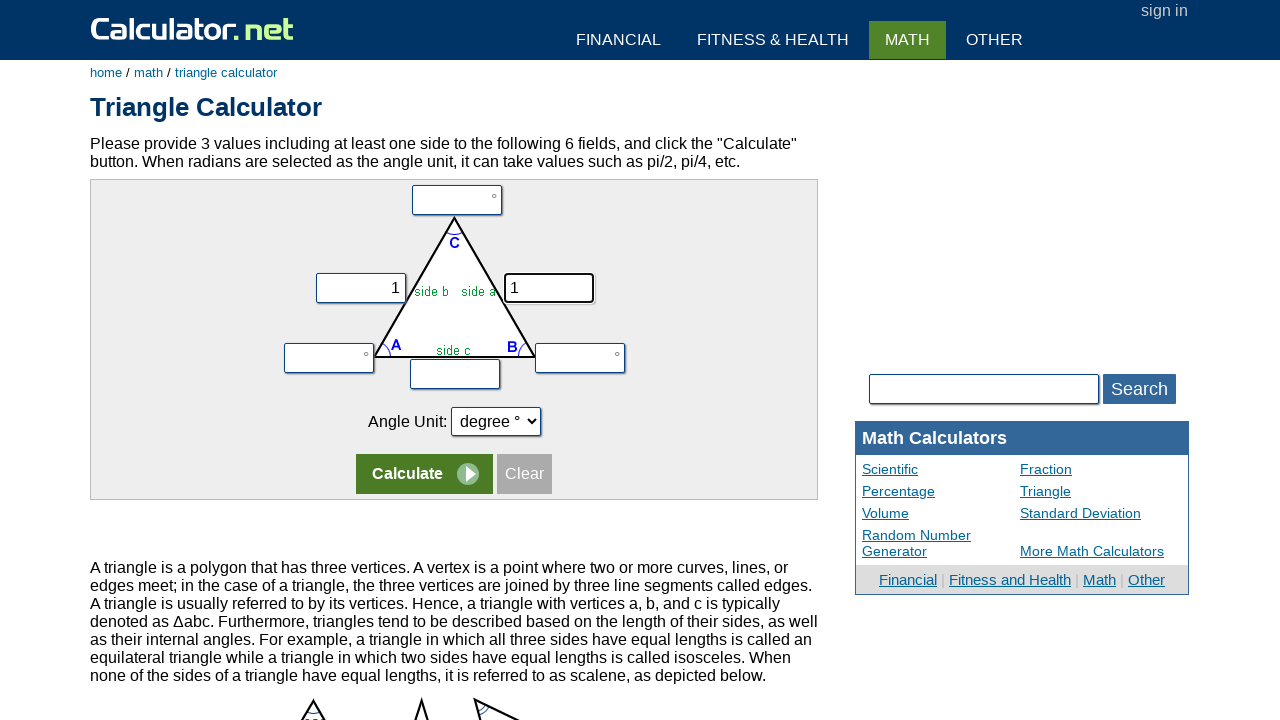

Filled side b with space (empty value) on input[name='vy']
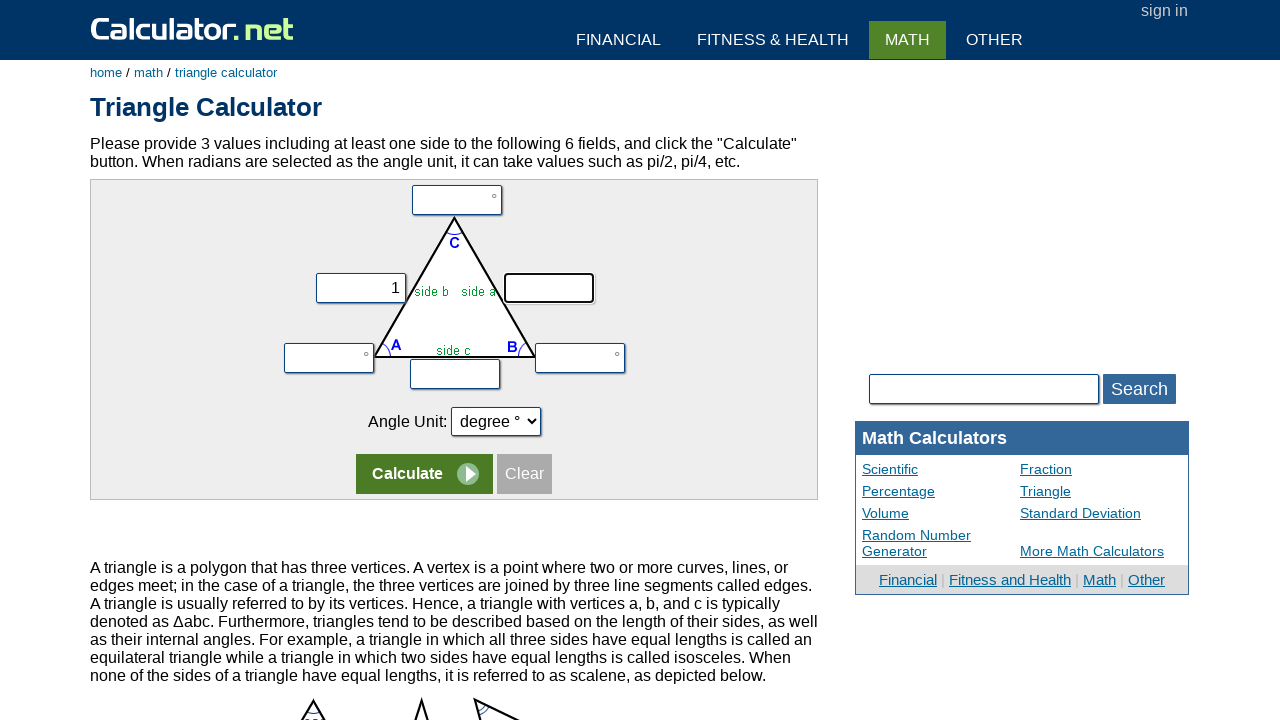

Clicked side c input field at (455, 374) on input[name='vz']
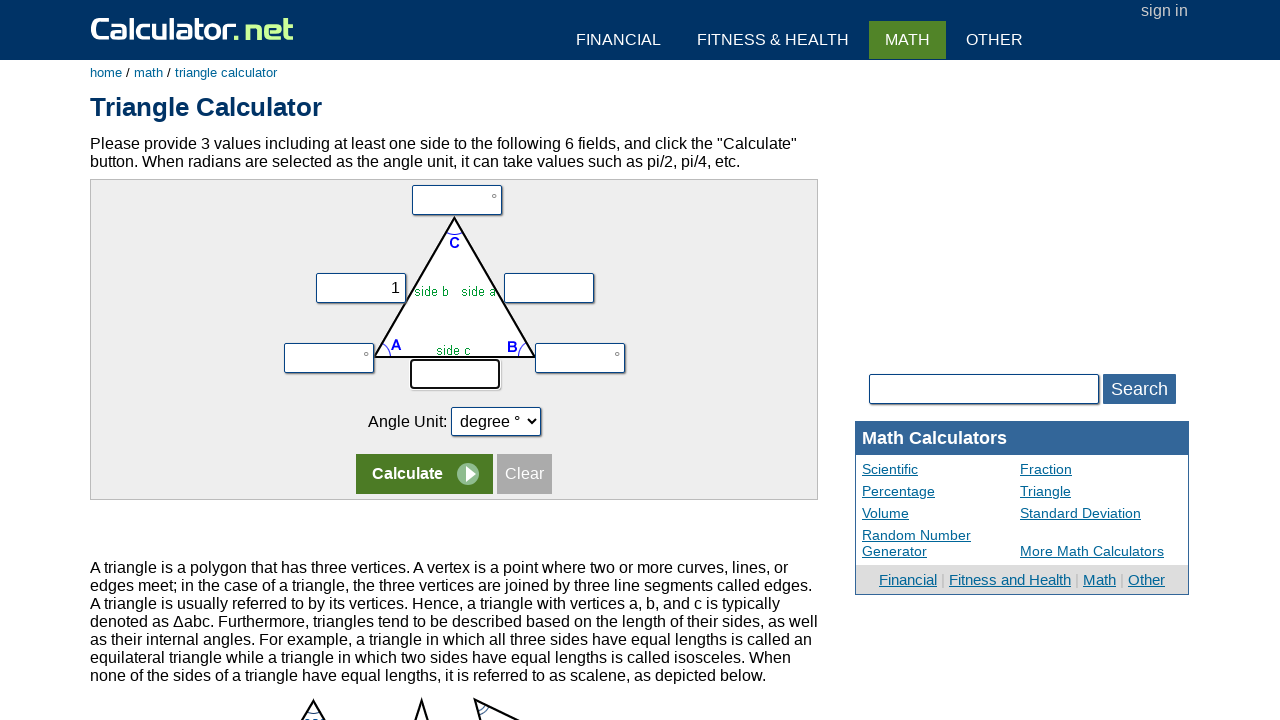

Filled side c with value 1 on input[name='vz']
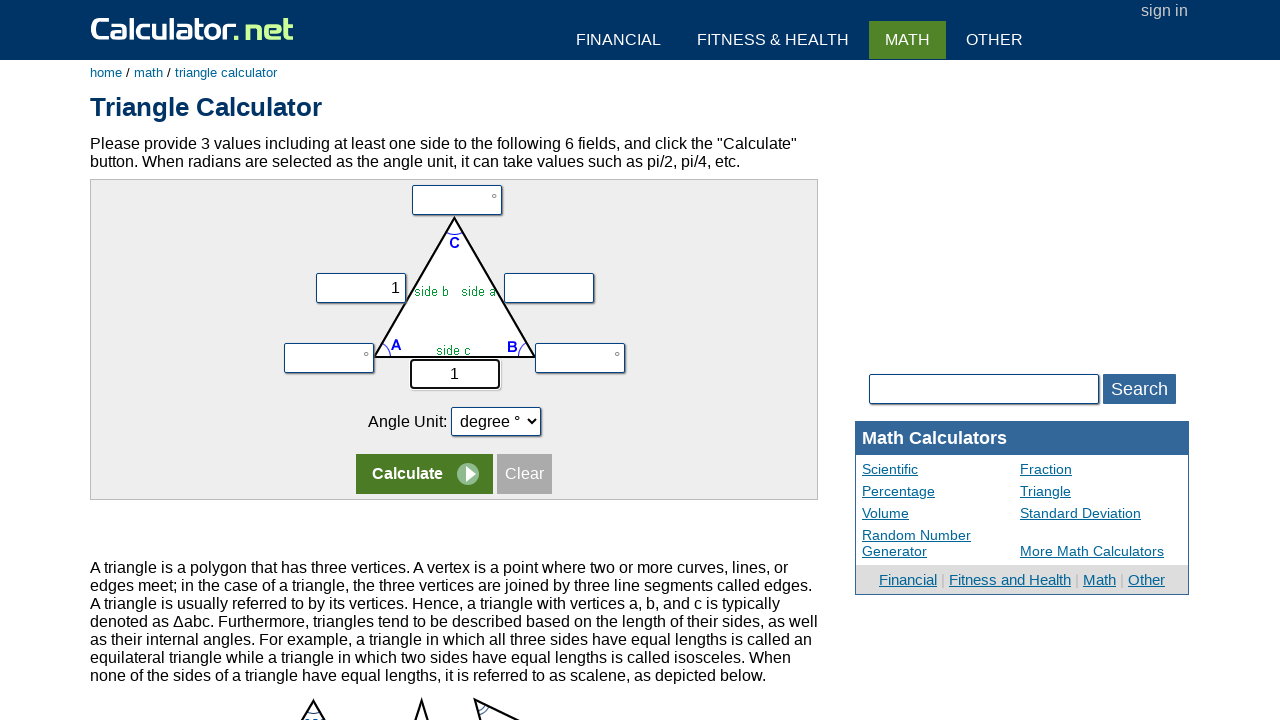

Clicked calculate button at (424, 474) on tr:nth-child(5) input
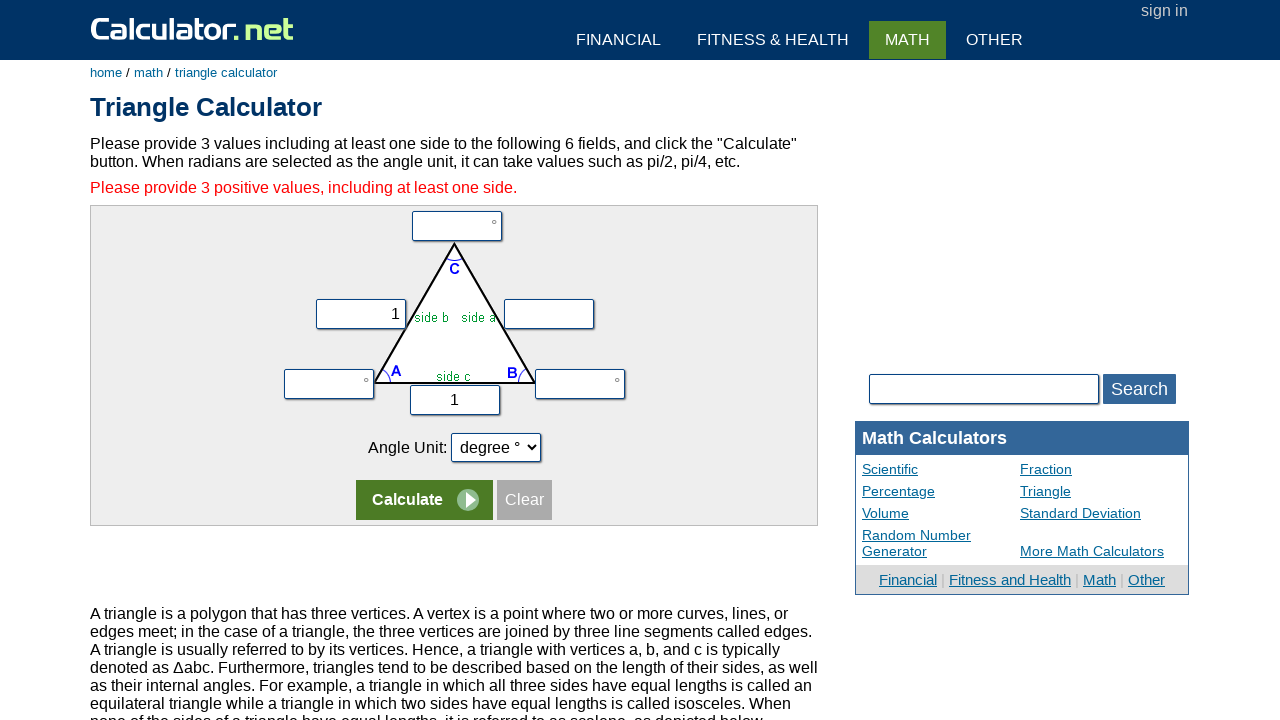

Error message appeared after calculation
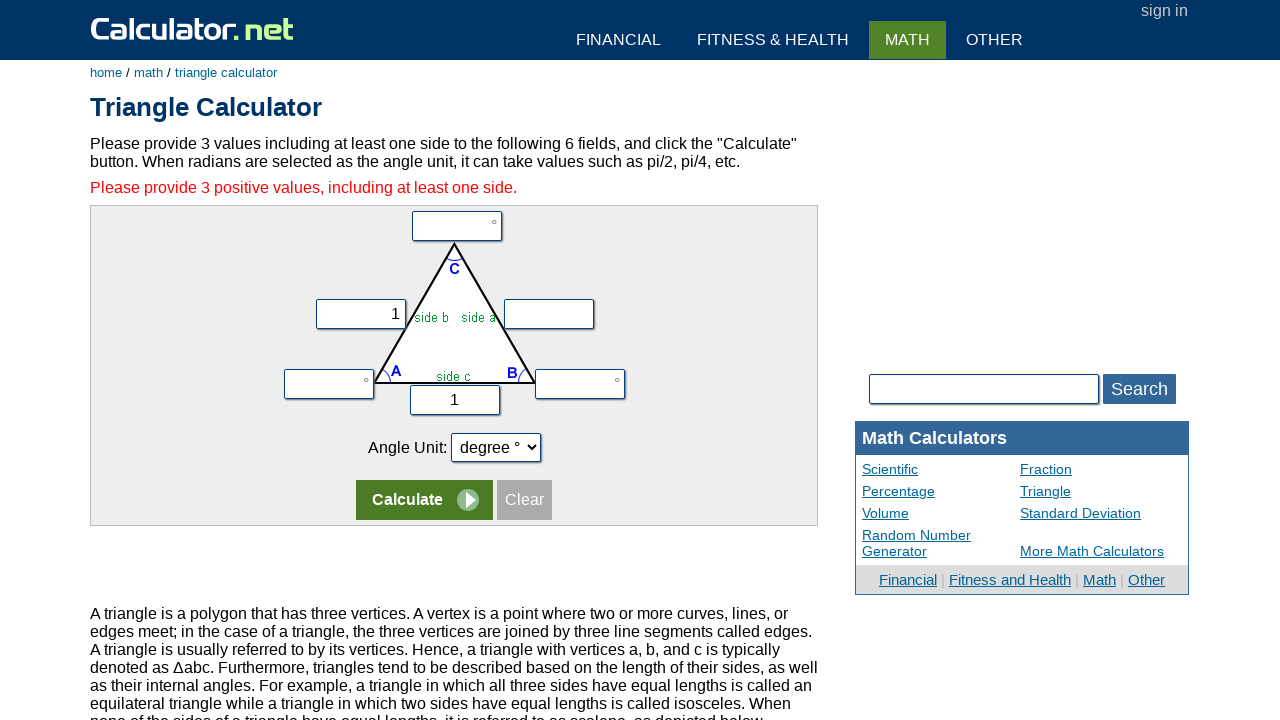

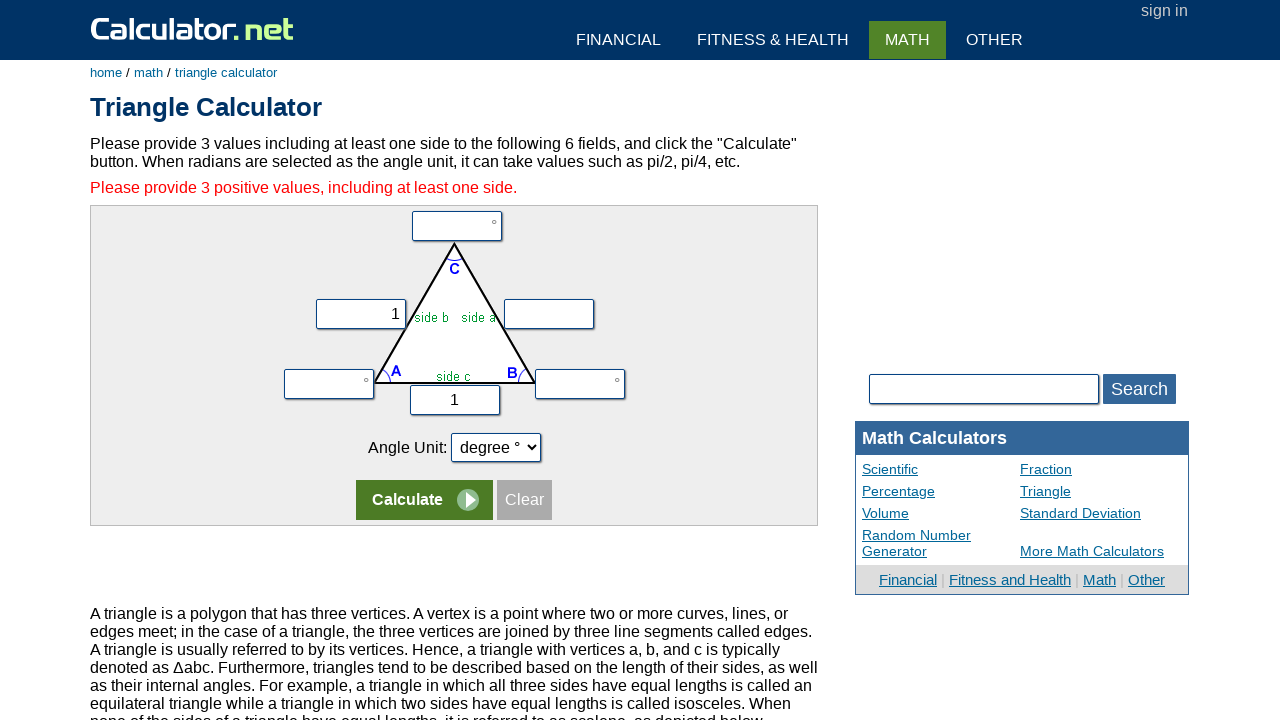